Navigates to the TriggerRally game page hosted on GitHub Pages and verifies it loads successfully

Starting URL: https://codeartemis.github.io/TriggerRally/server/public/

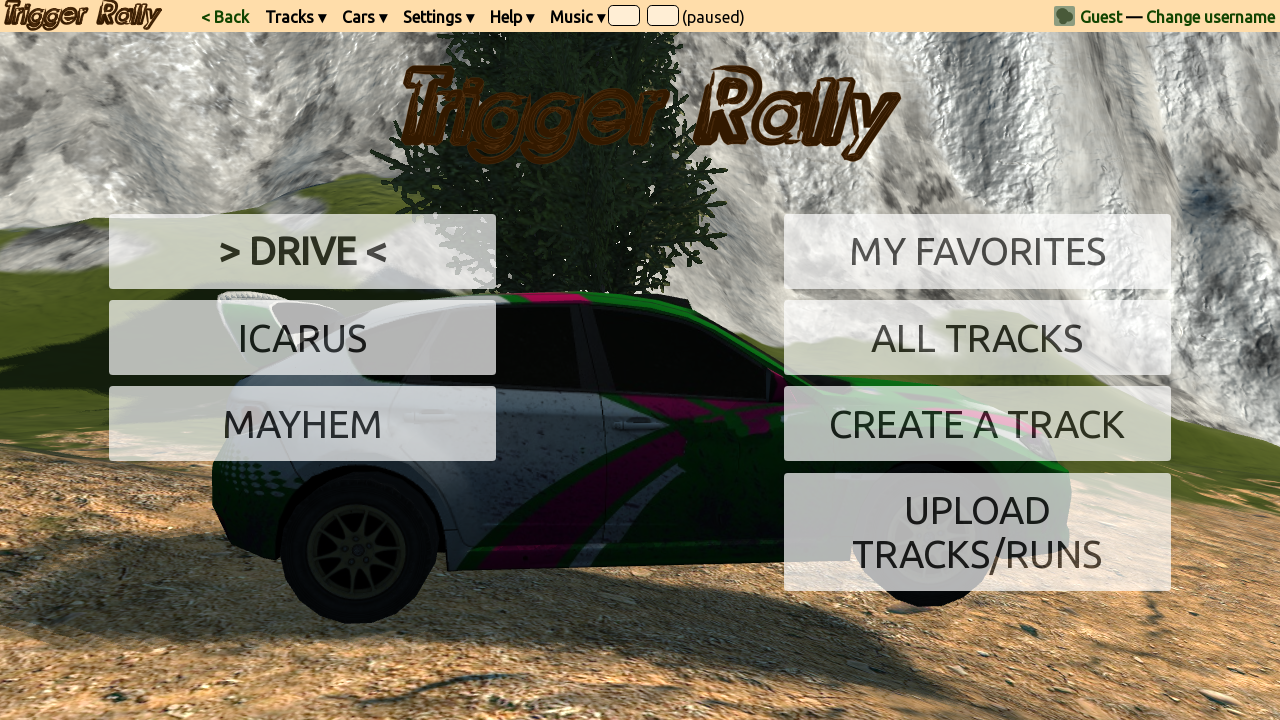

Navigated to TriggerRally game page on GitHub Pages
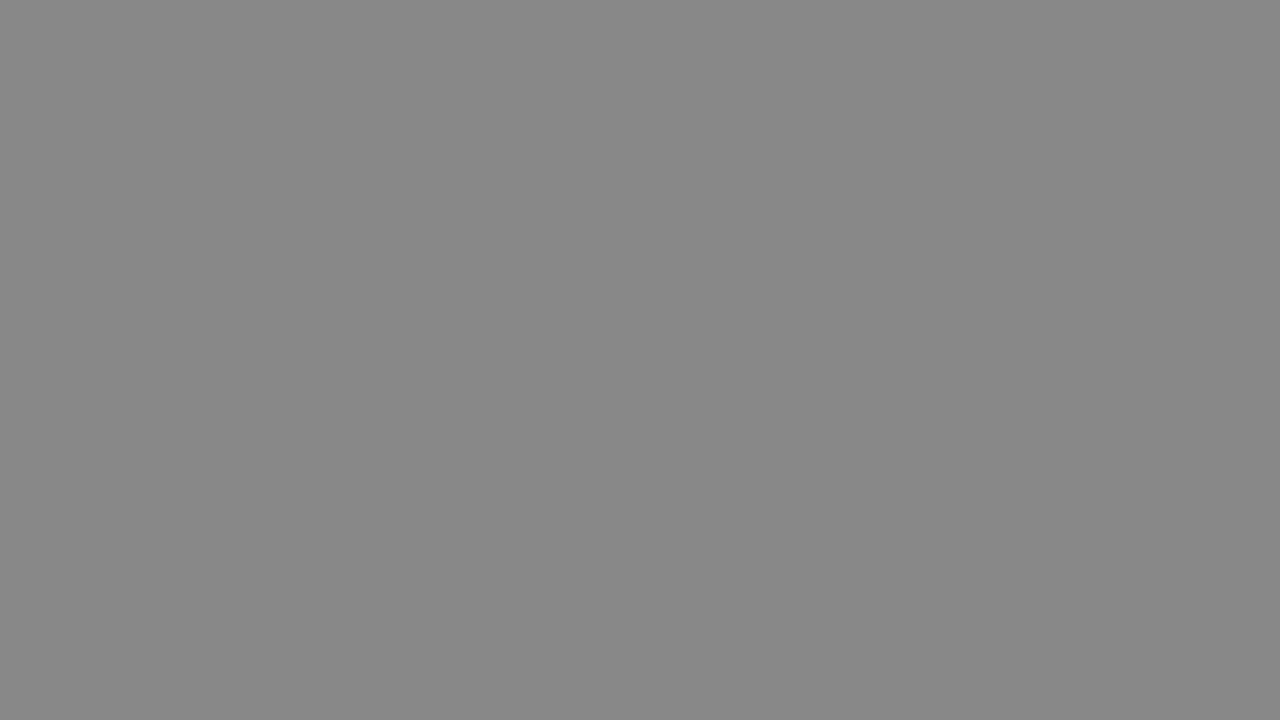

Page loaded successfully with networkidle state
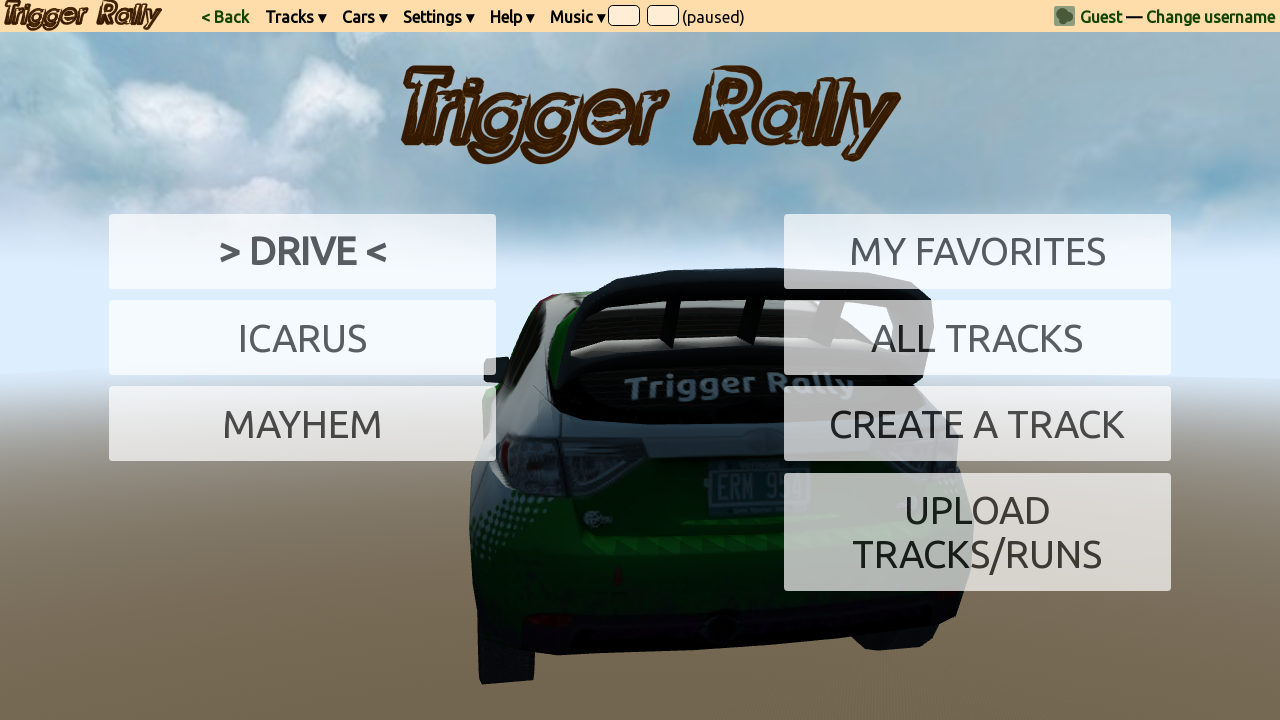

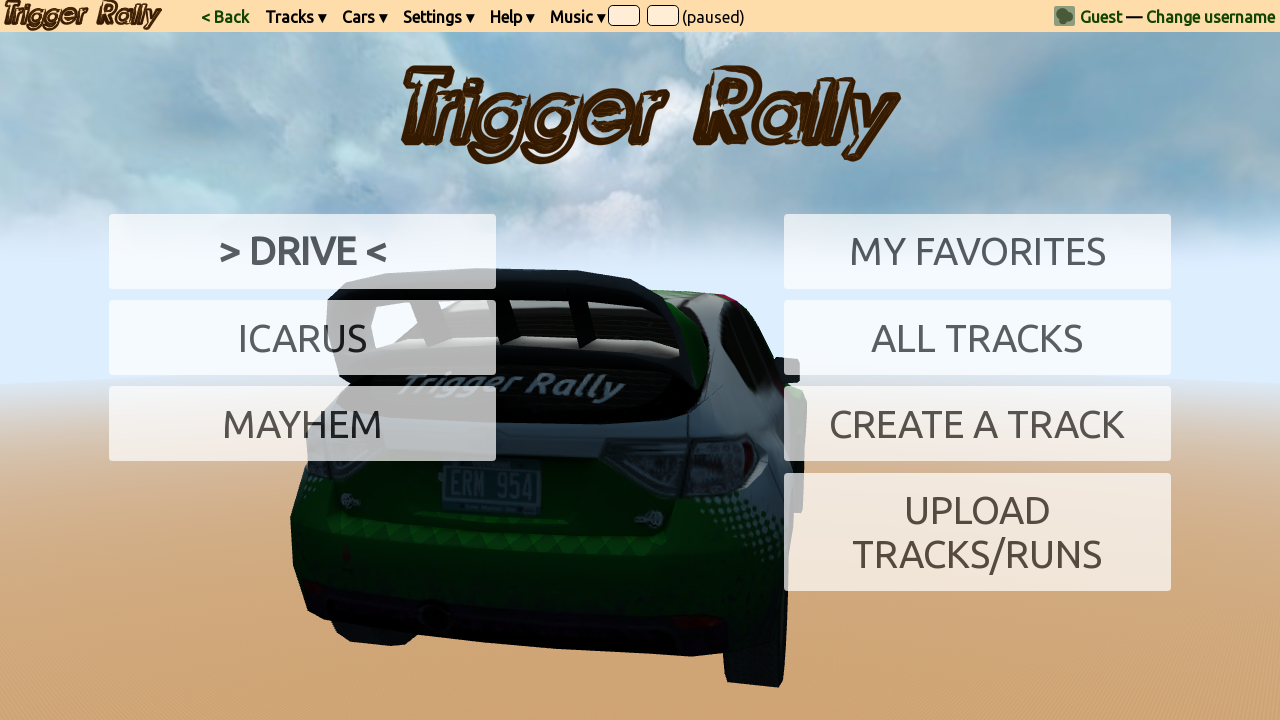